Tests navigation to "TVs" category from the catalog page and verifies the page title matches

Starting URL: http://intershop5.skillbox.ru/

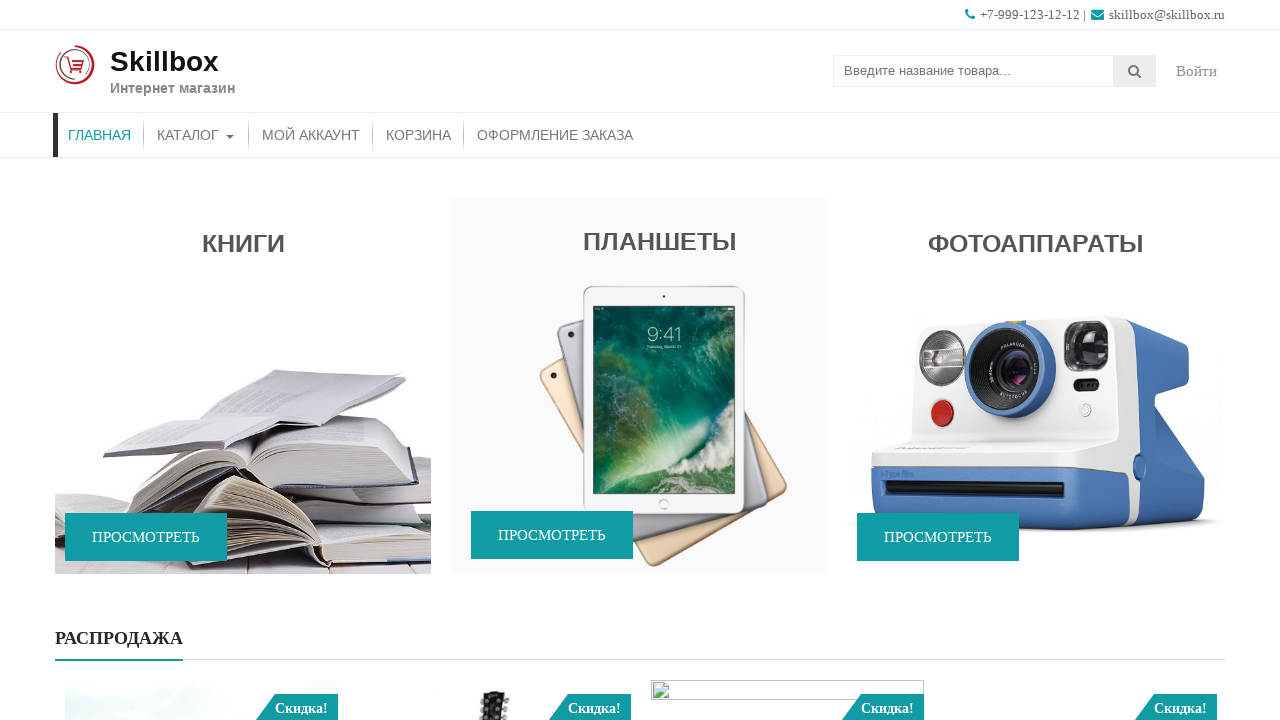

Clicked on Catalog menu item at (196, 135) on xpath=//*[contains(@class, 'store-menu')]//*[.='Каталог']
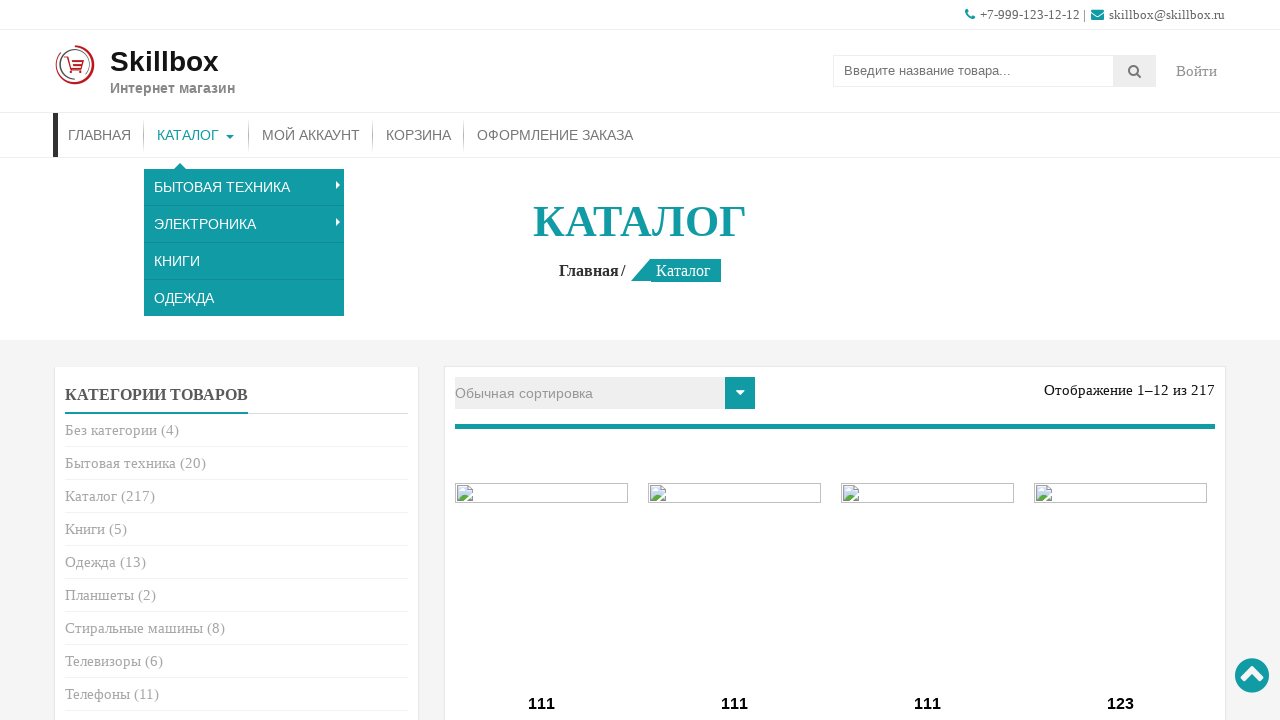

Clicked on TVs (Телевизоры) category link at (103, 661) on xpath=//*[contains(@class, 'cat-item')]/*[.= 'Телевизоры']
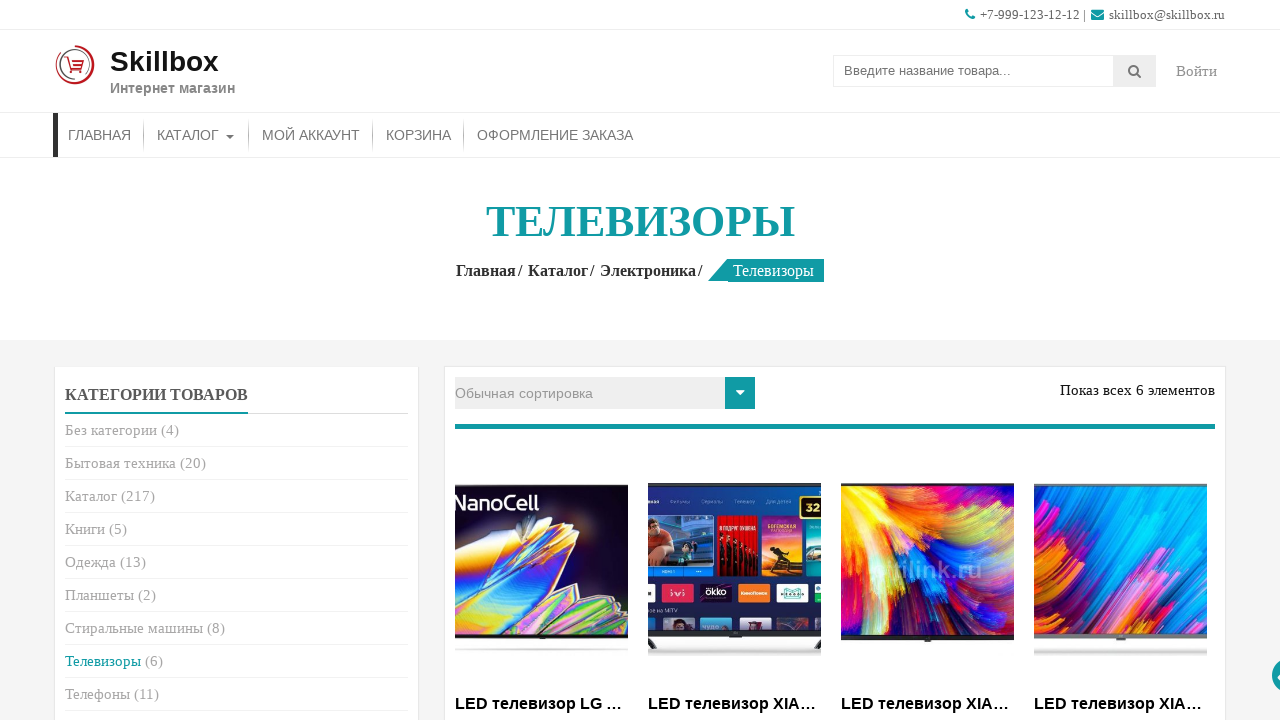

TVs category page loaded with page title
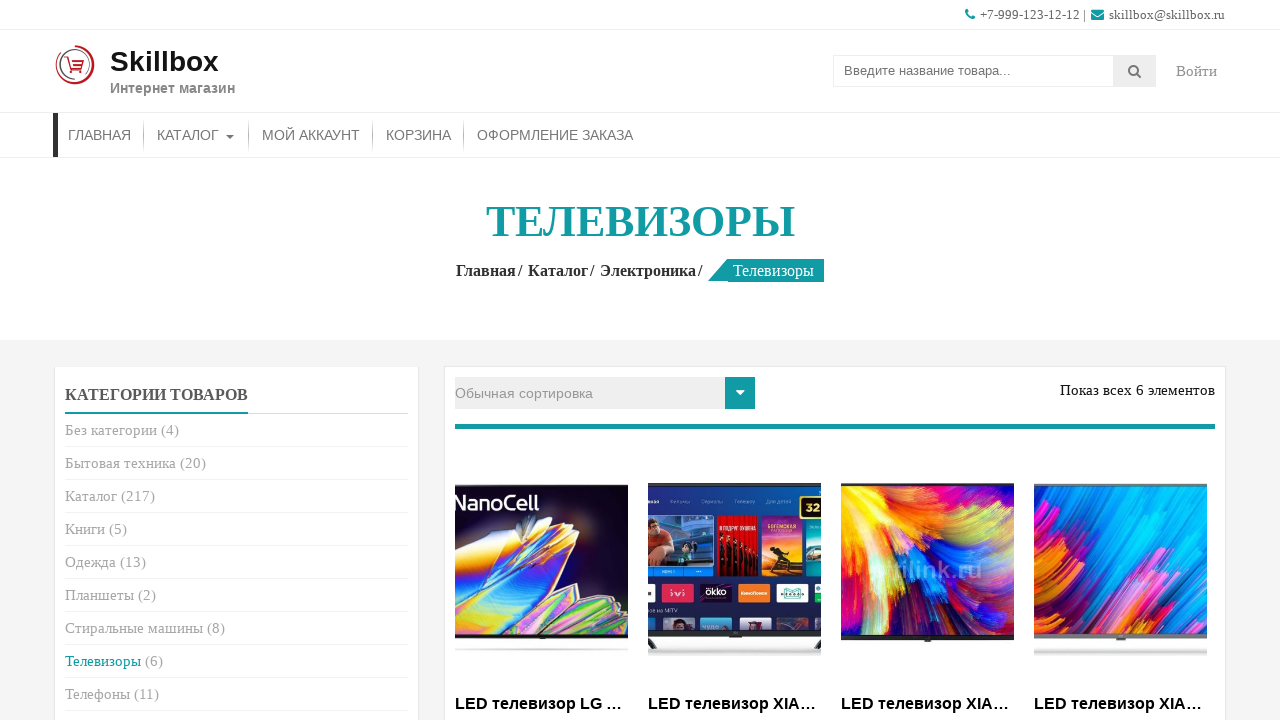

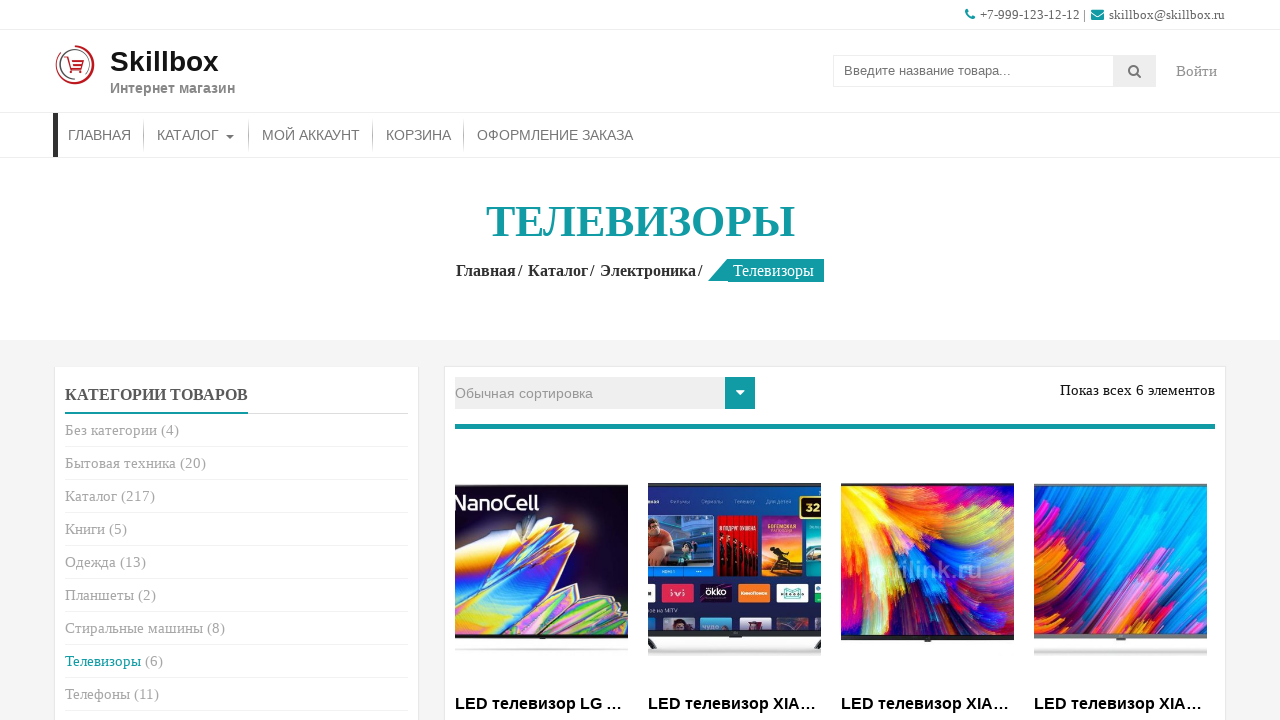